Tests passenger selection dropdown by opening the passenger info dropdown, incrementing adult count, and closing the dropdown

Starting URL: https://rahulshettyacademy.com/dropdownsPractise/

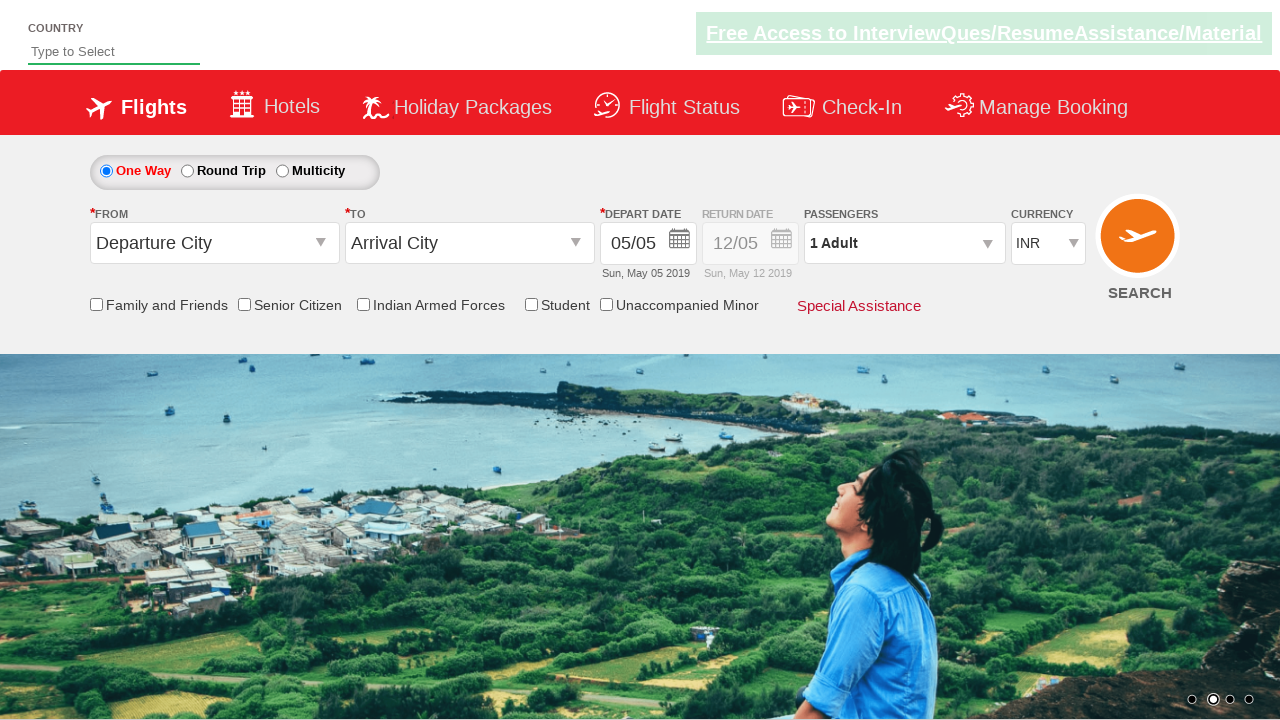

Clicked passenger info dropdown to open it at (904, 243) on #divpaxinfo
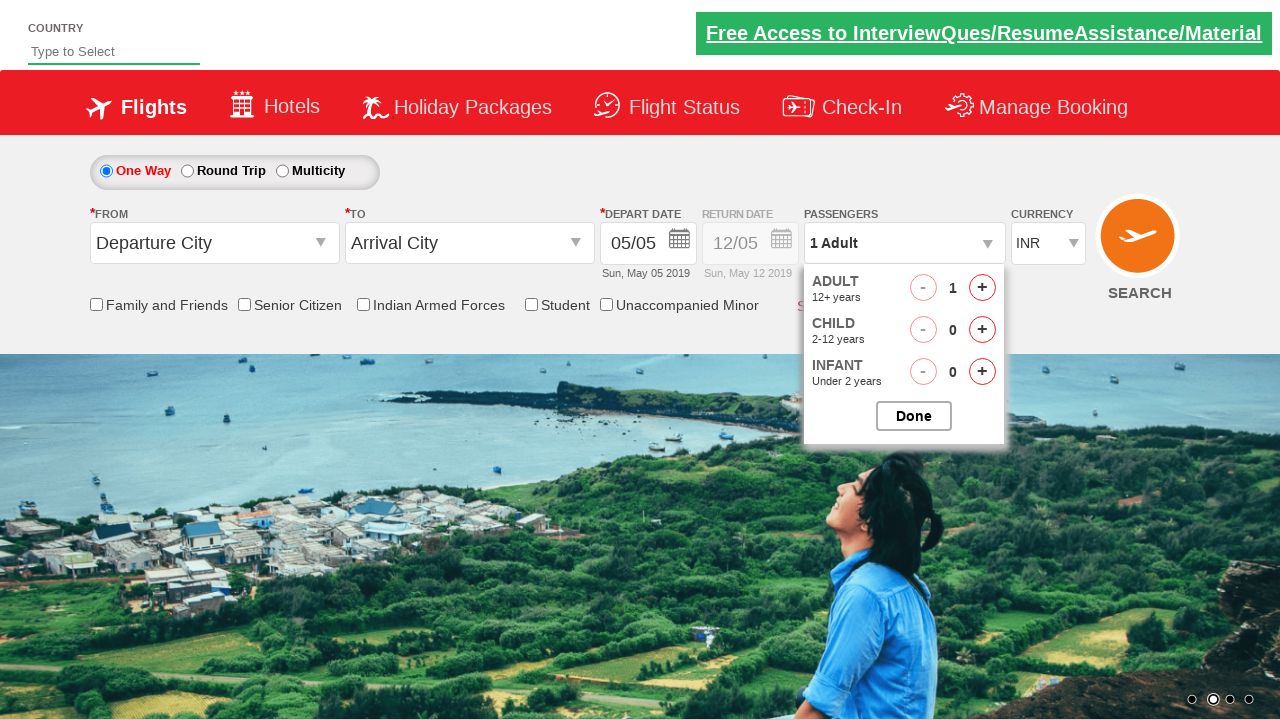

Clicked to increment adult passenger count at (982, 288) on #hrefIncAdt
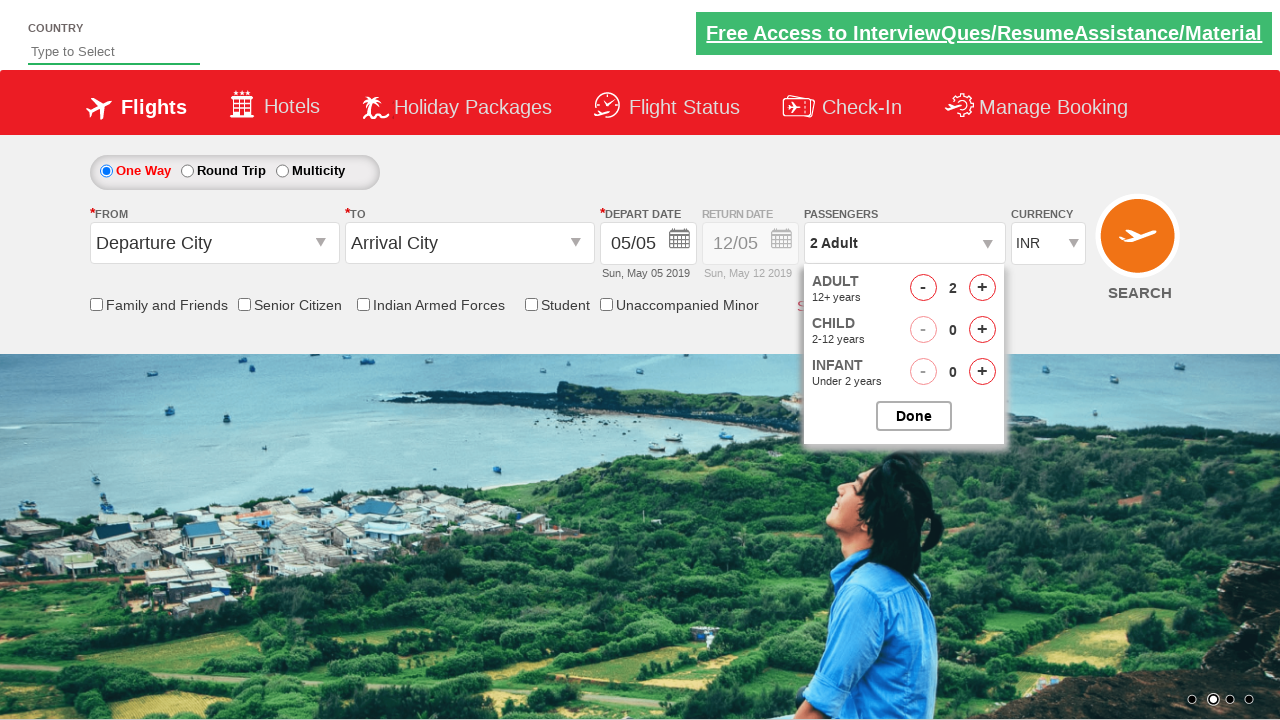

Clicked done button to close the dropdown at (914, 416) on #btnclosepaxoption
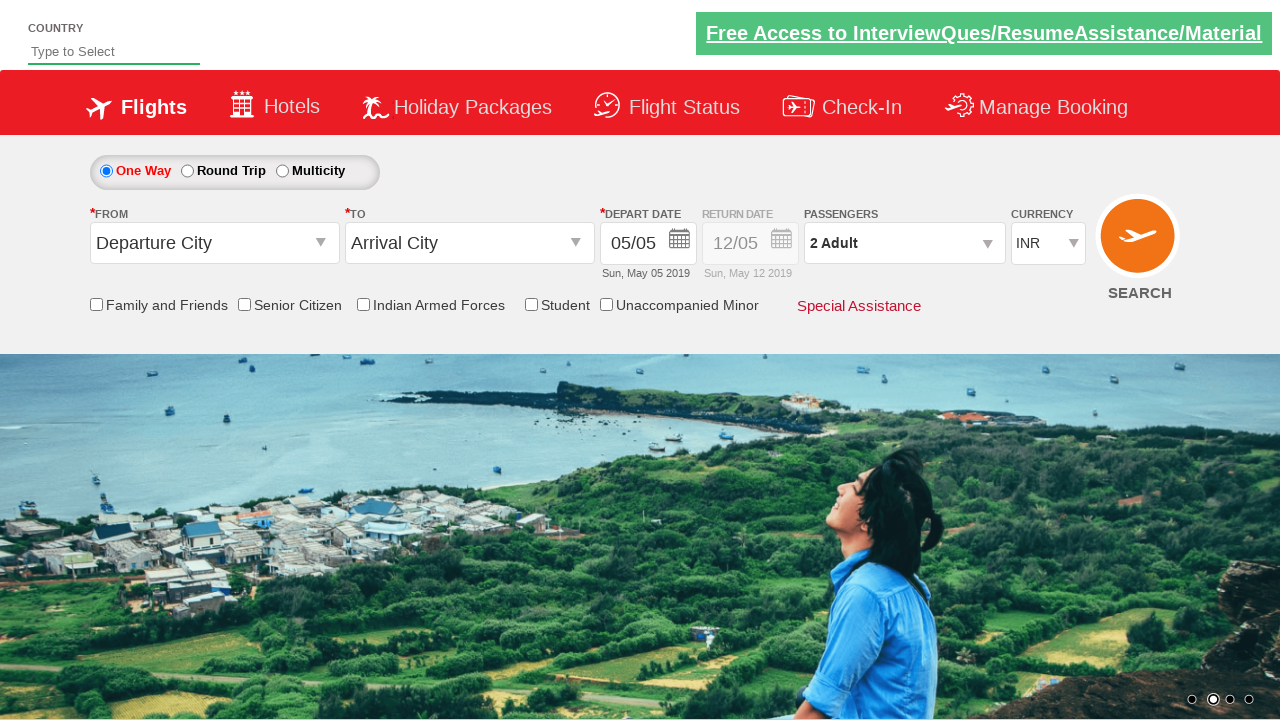

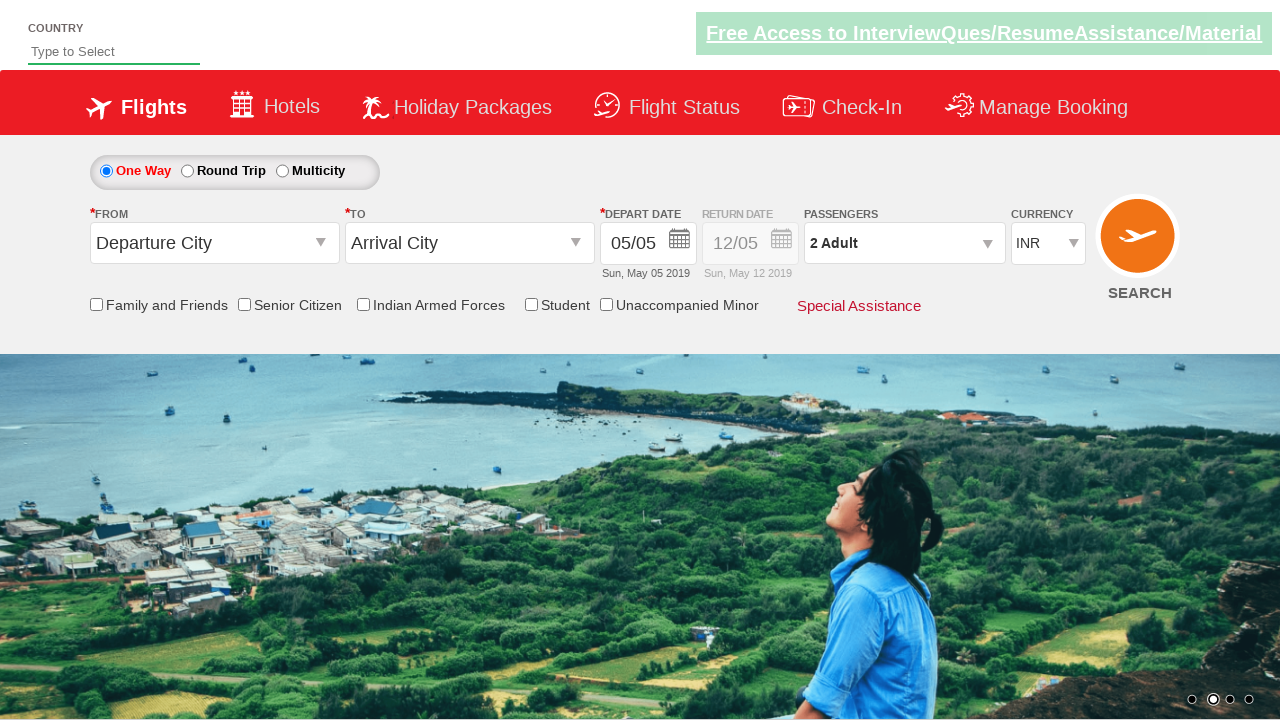